Tests clicking on a datepicker element to open a calendar widget on a Selenium practice page

Starting URL: https://seleniumpractise.blogspot.com/2016/08/how-to-handle-calendar-in-selenium.html

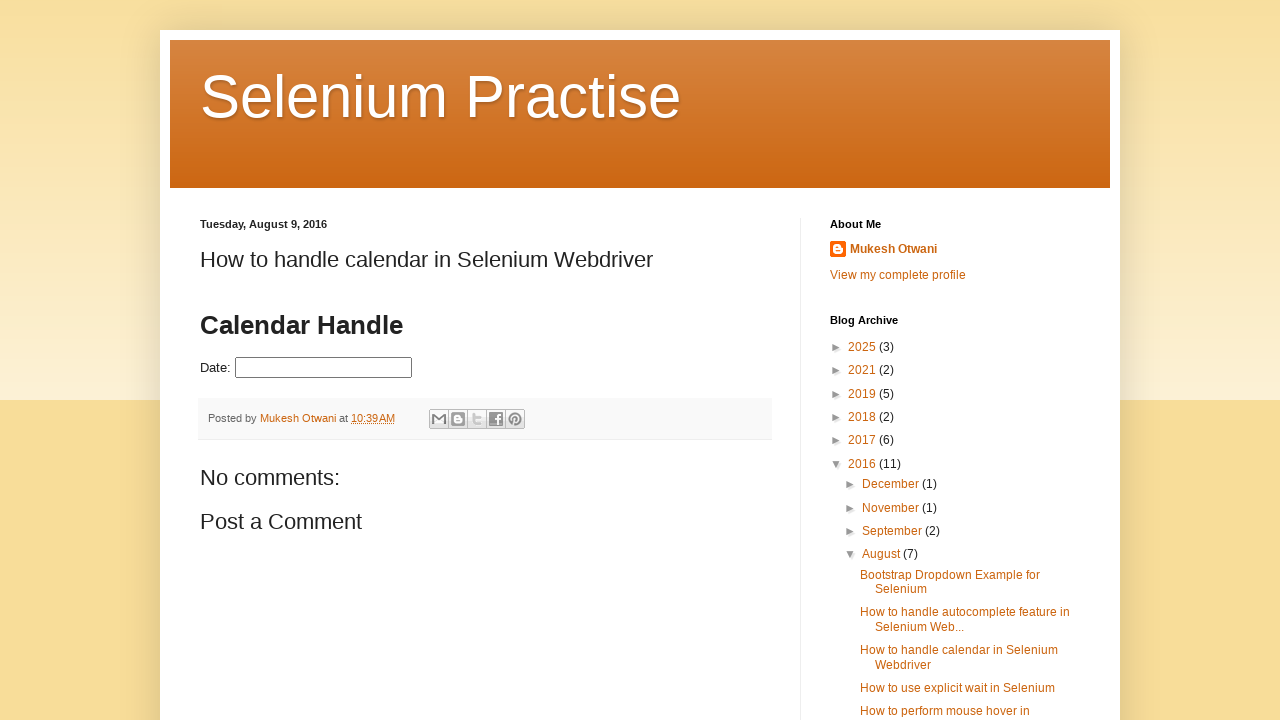

Navigated to Selenium practice page with calendar widget
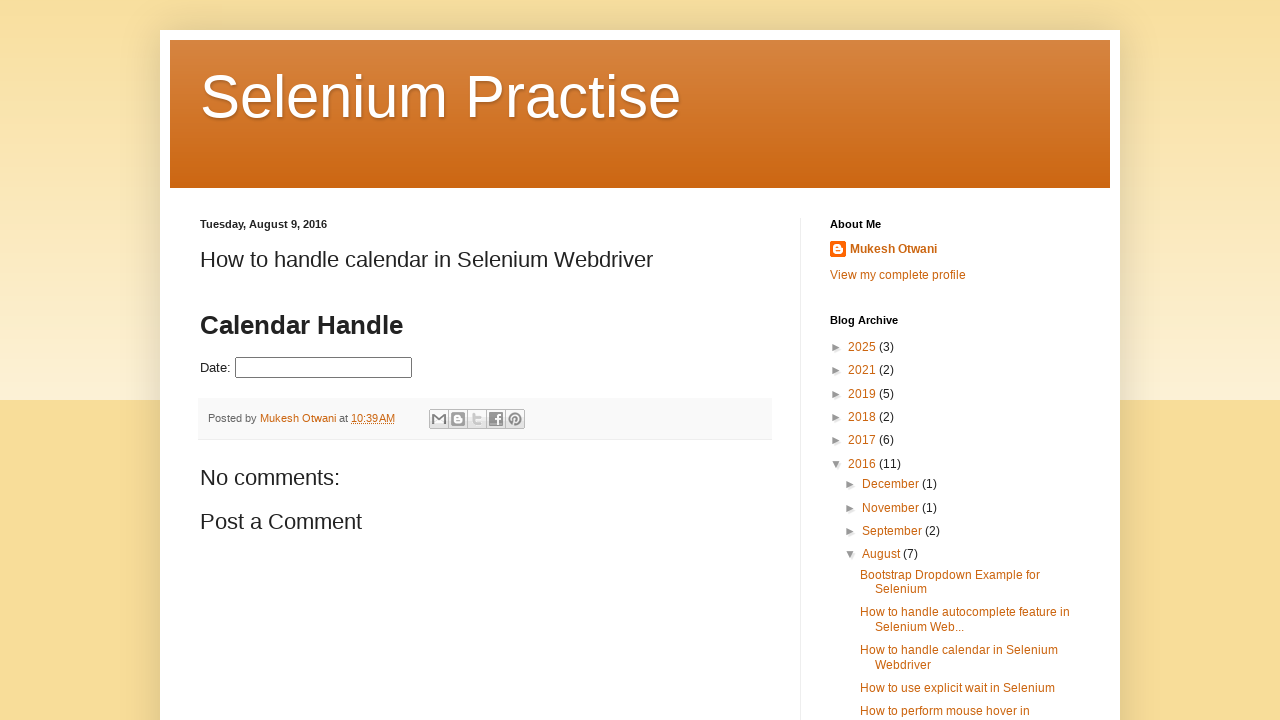

Clicked on datepicker element to open calendar widget at (324, 368) on #datepicker
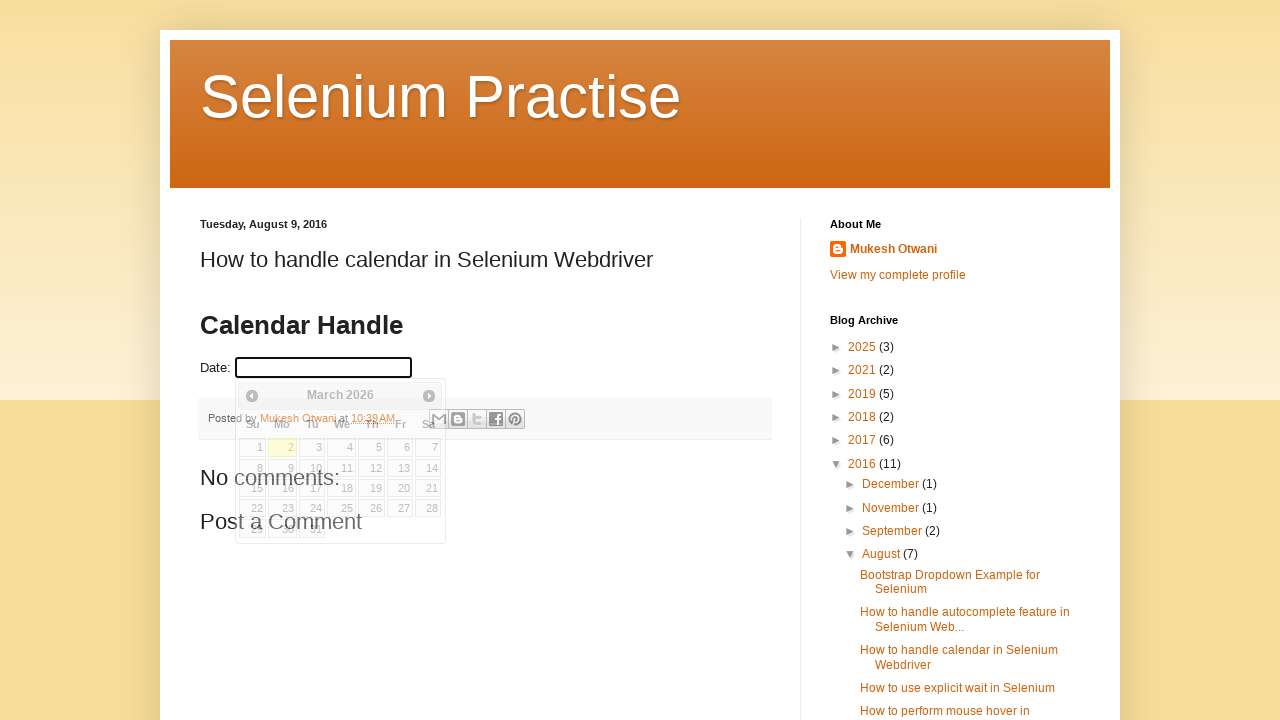

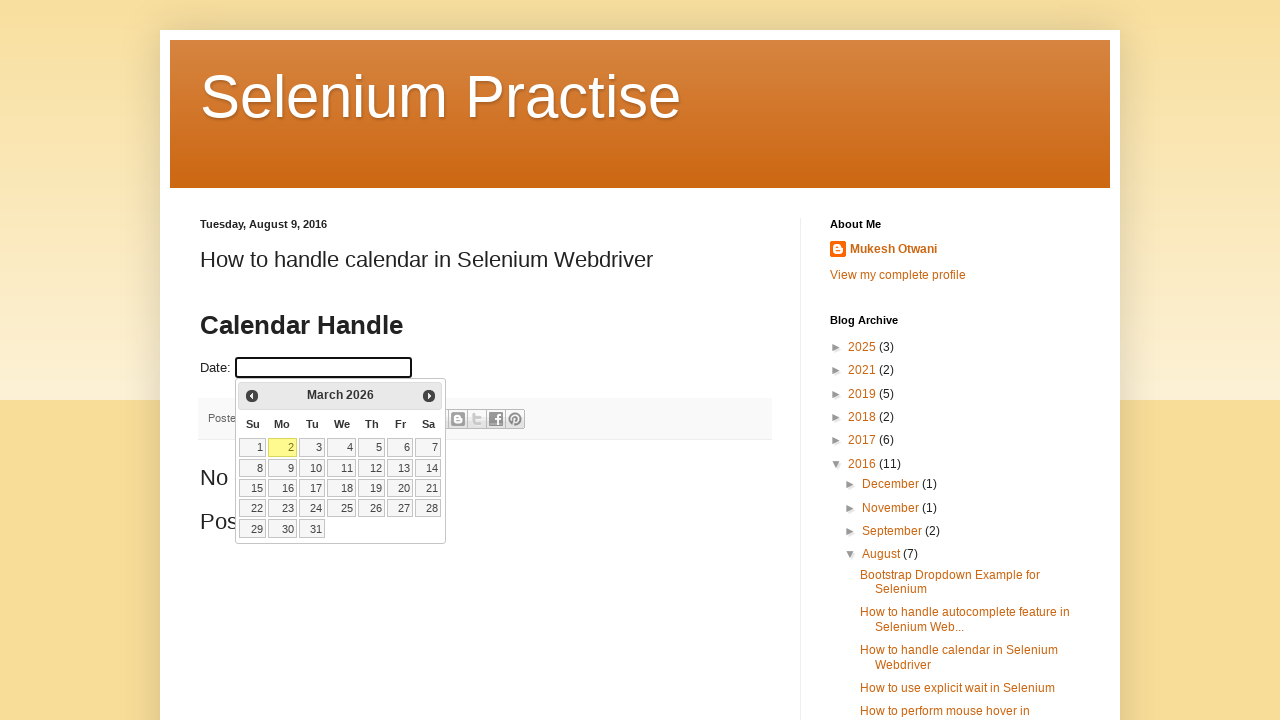